Tests a web form by filling various input fields including text input, password, textarea, dropdown menus, checkboxes, and a date picker, then submits the form.

Starting URL: https://www.selenium.dev/selenium/web/web-form.html

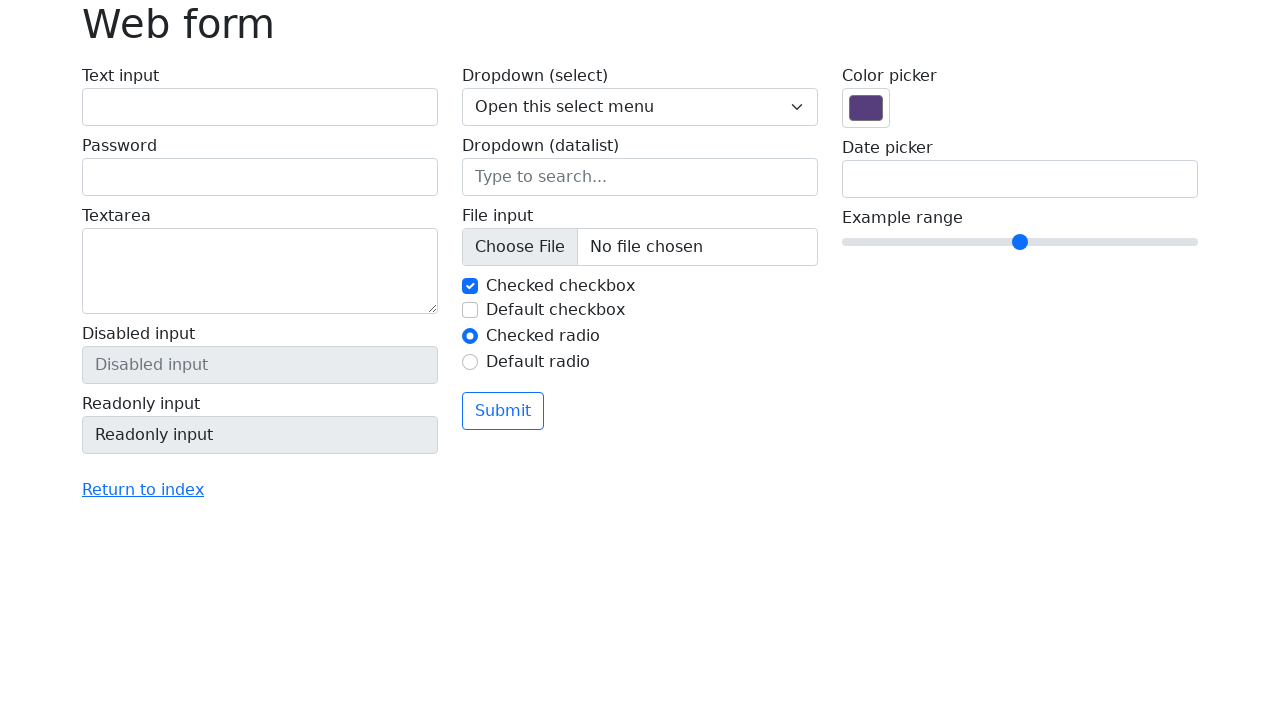

Filled text input field with 'Text input' on #my-text-id
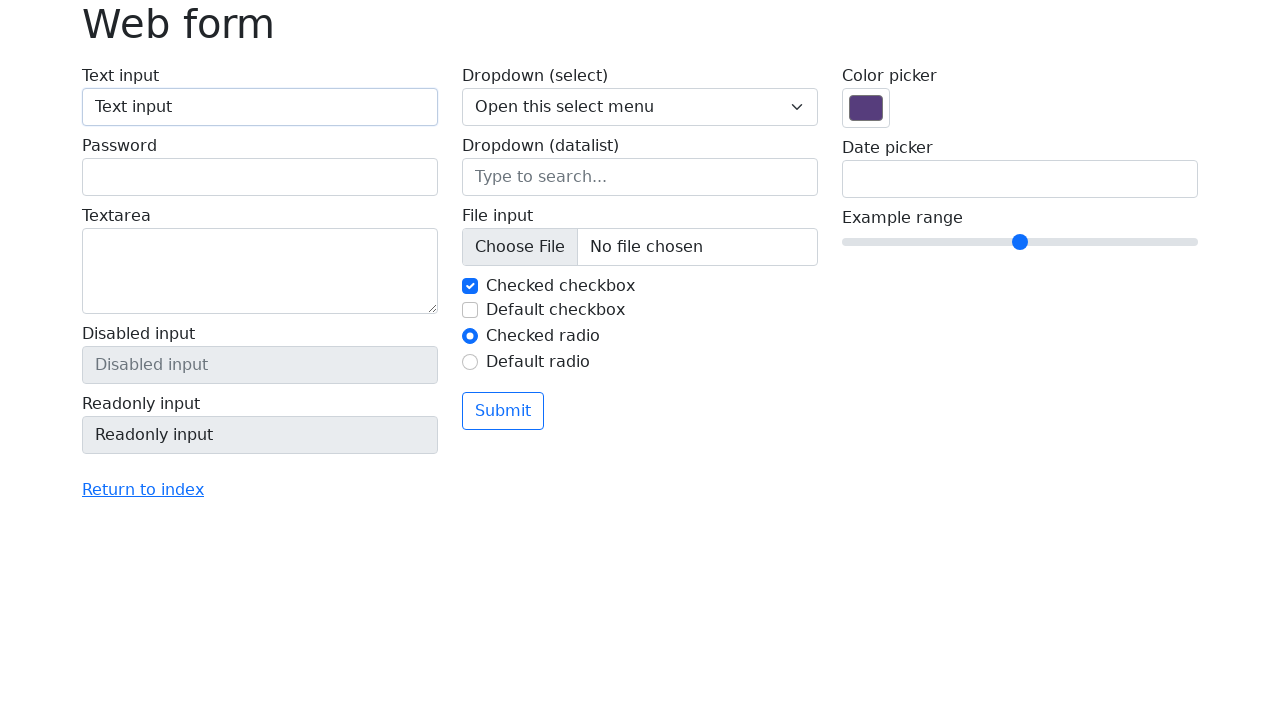

Filled password field with 'SecurePass789' on input[name='my-password']
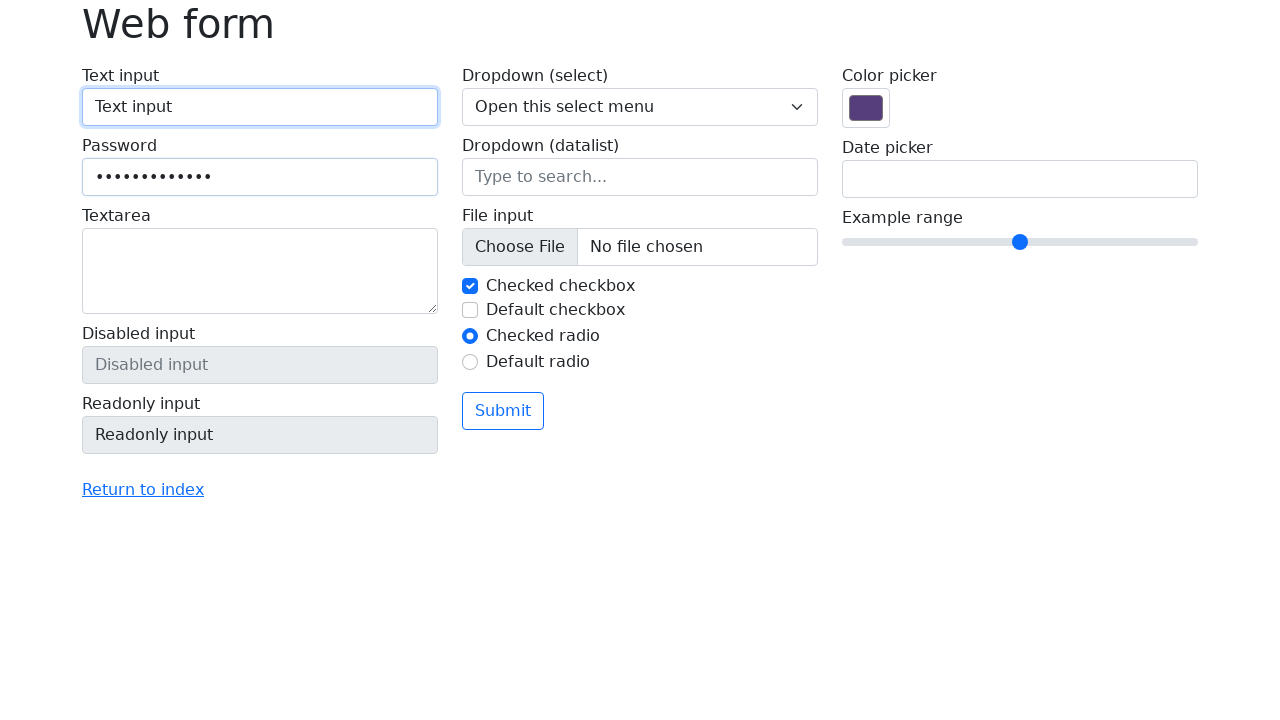

Filled textarea with sample content on textarea[name='my-textarea']
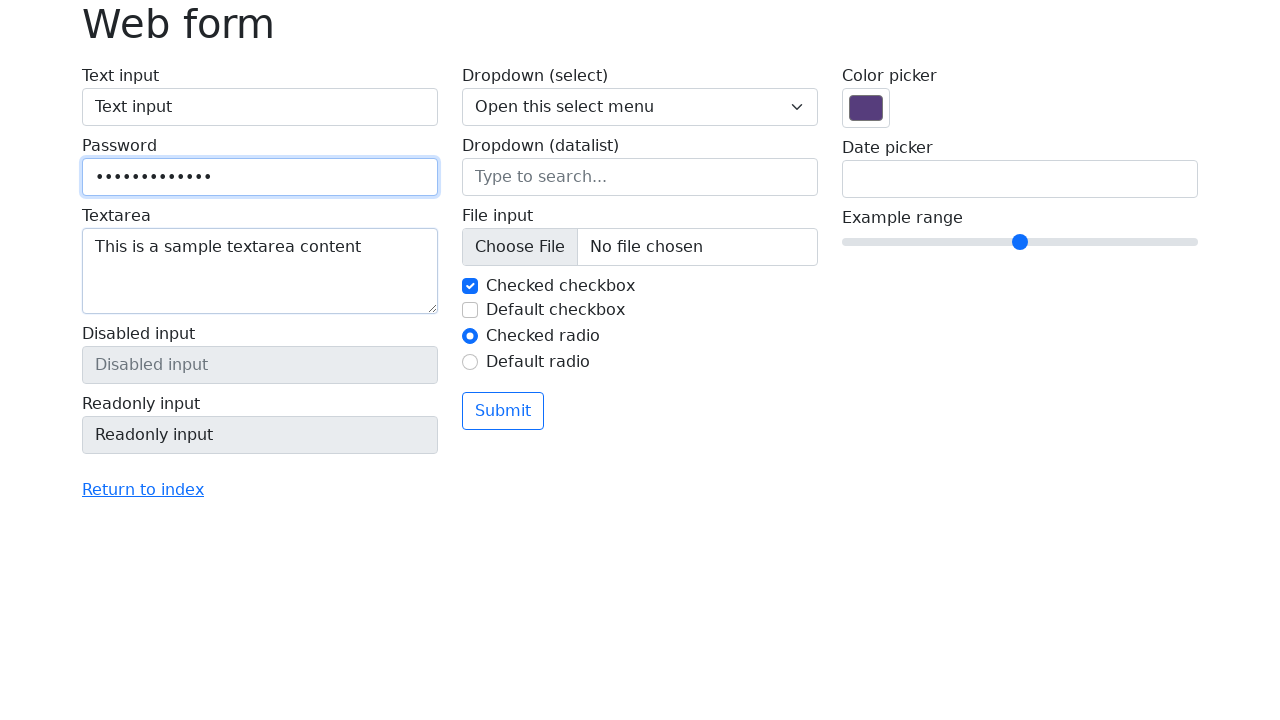

Selected 'Two' from dropdown menu on select[name='my-select']
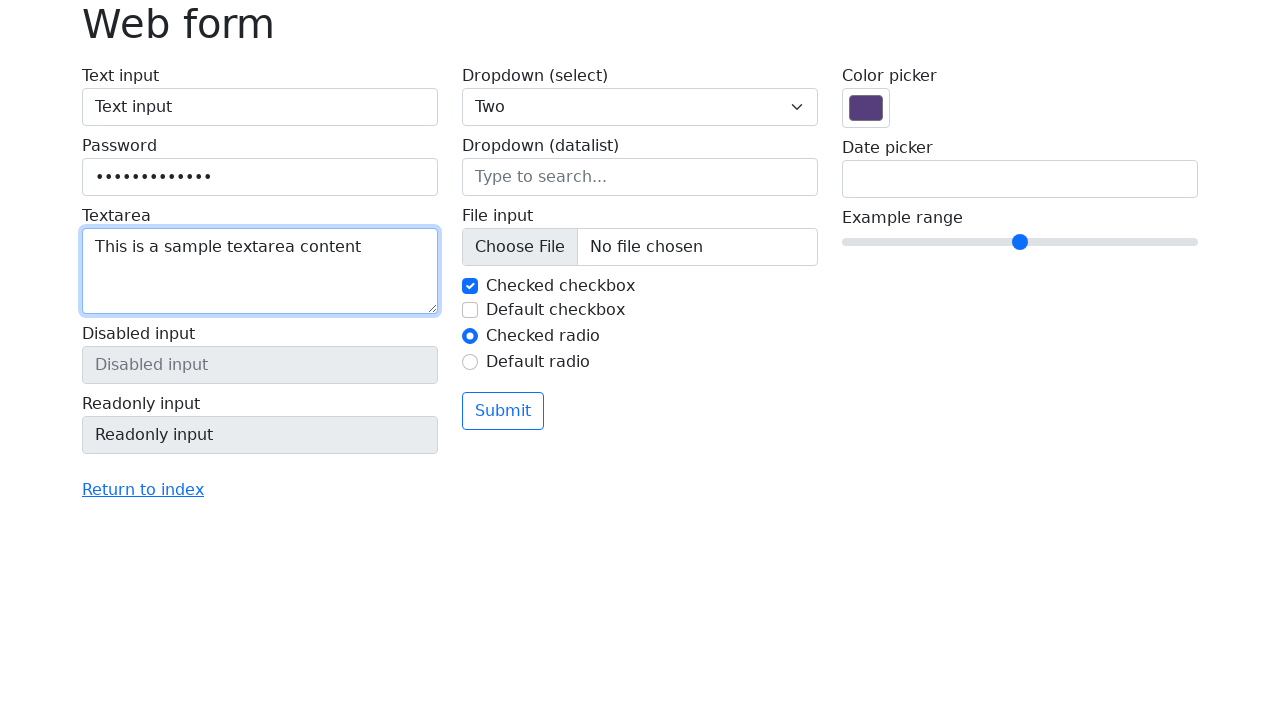

Filled datalist input with 'New York' on input[name='my-datalist']
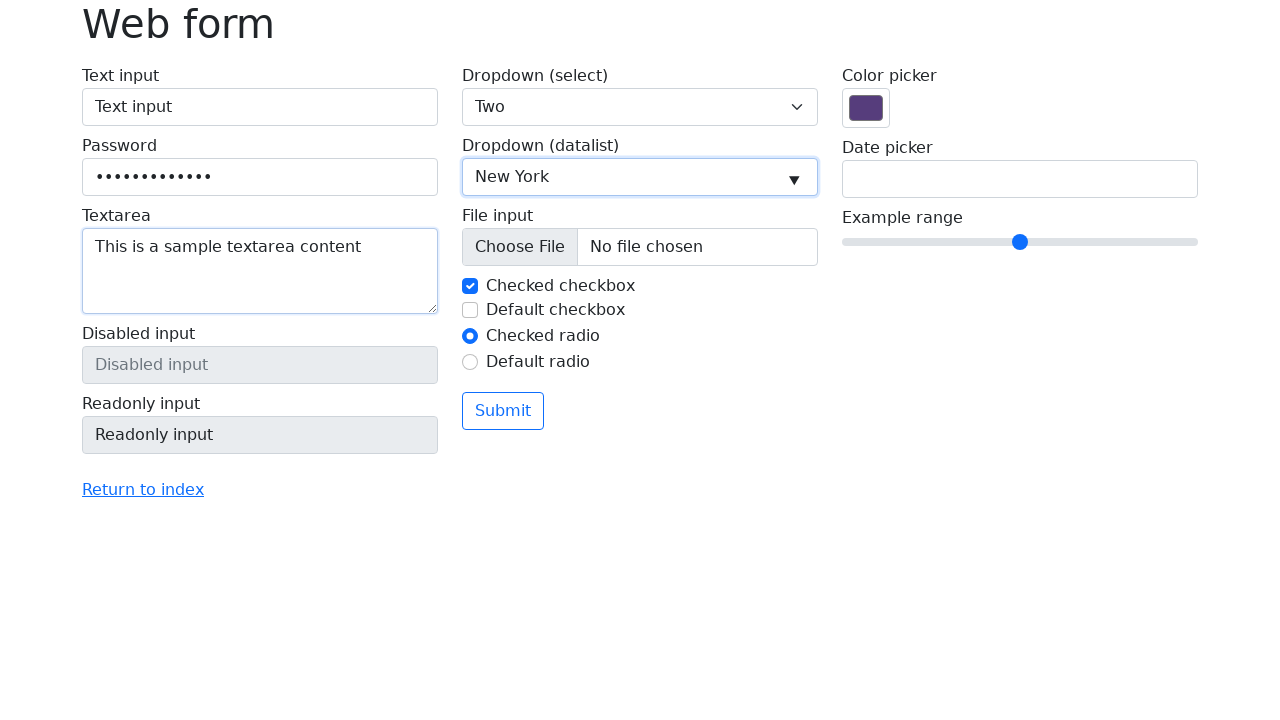

Enabled checked checkbox at (470, 310) on input#my-check-2
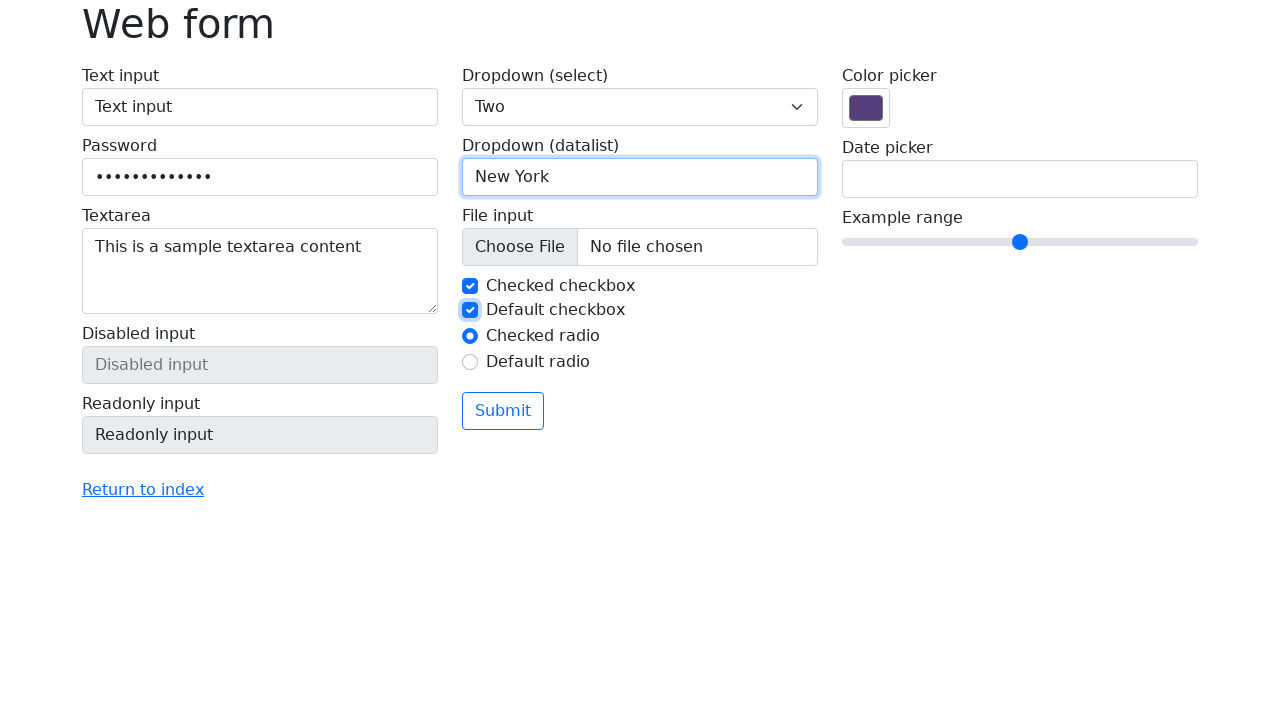

Filled date picker with today's date: 02/28/2026 on input[name='my-date']
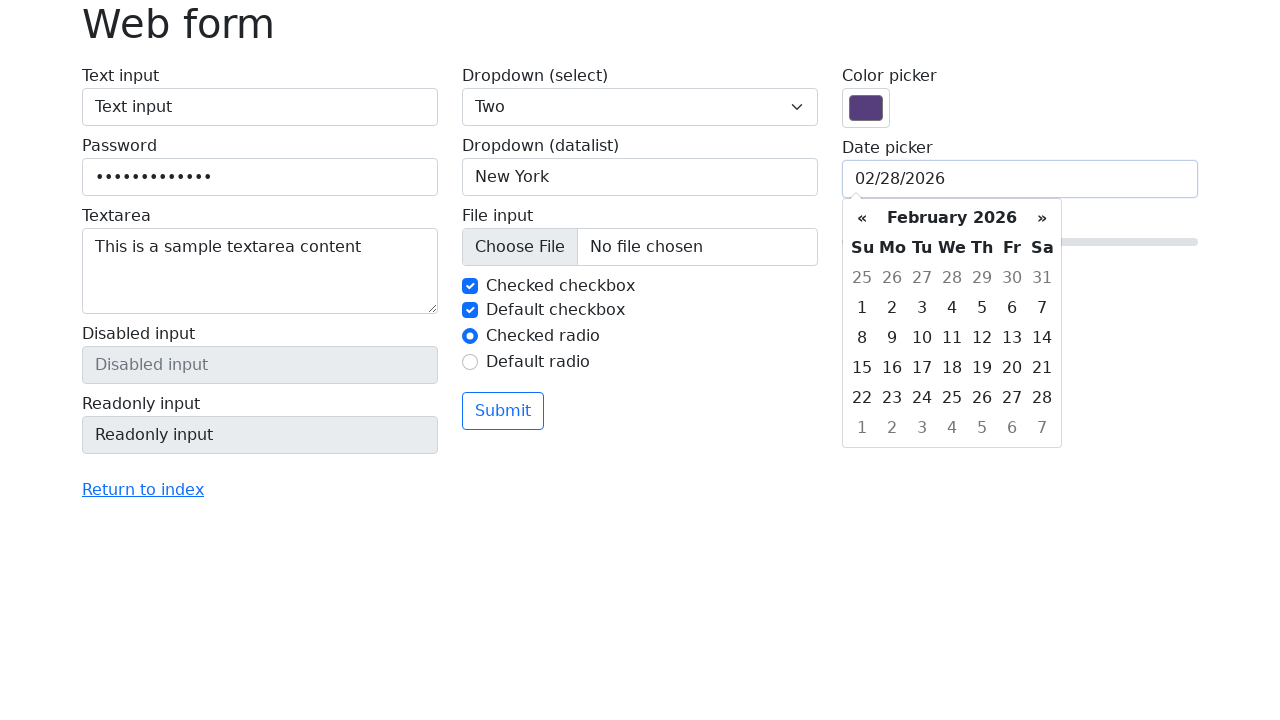

Clicked submit button to submit form at (503, 411) on button[type='submit']
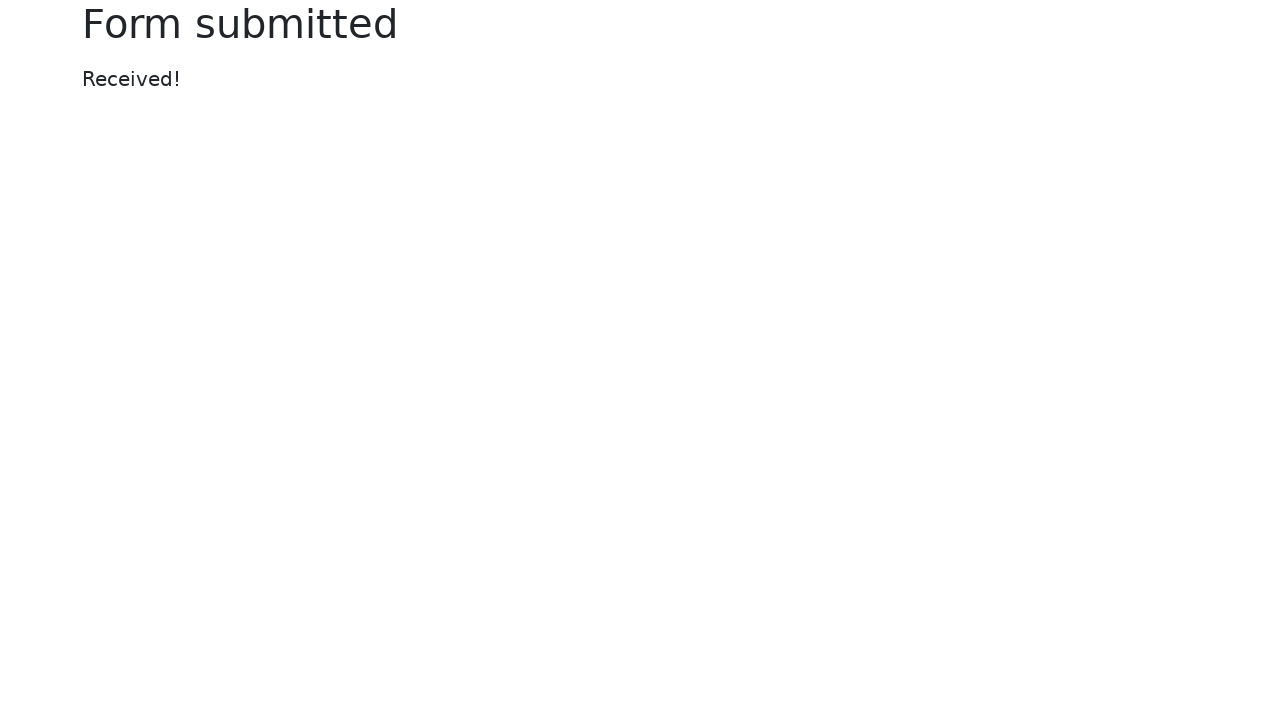

Form submission completed and page fully loaded
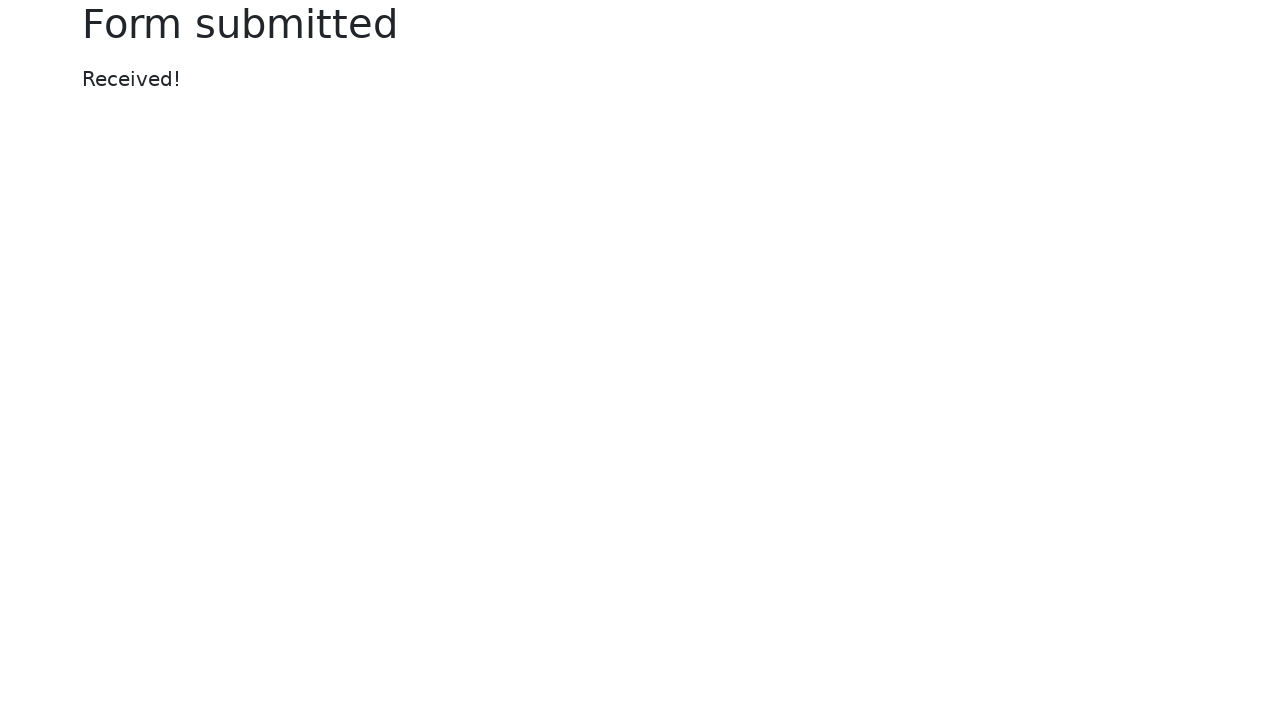

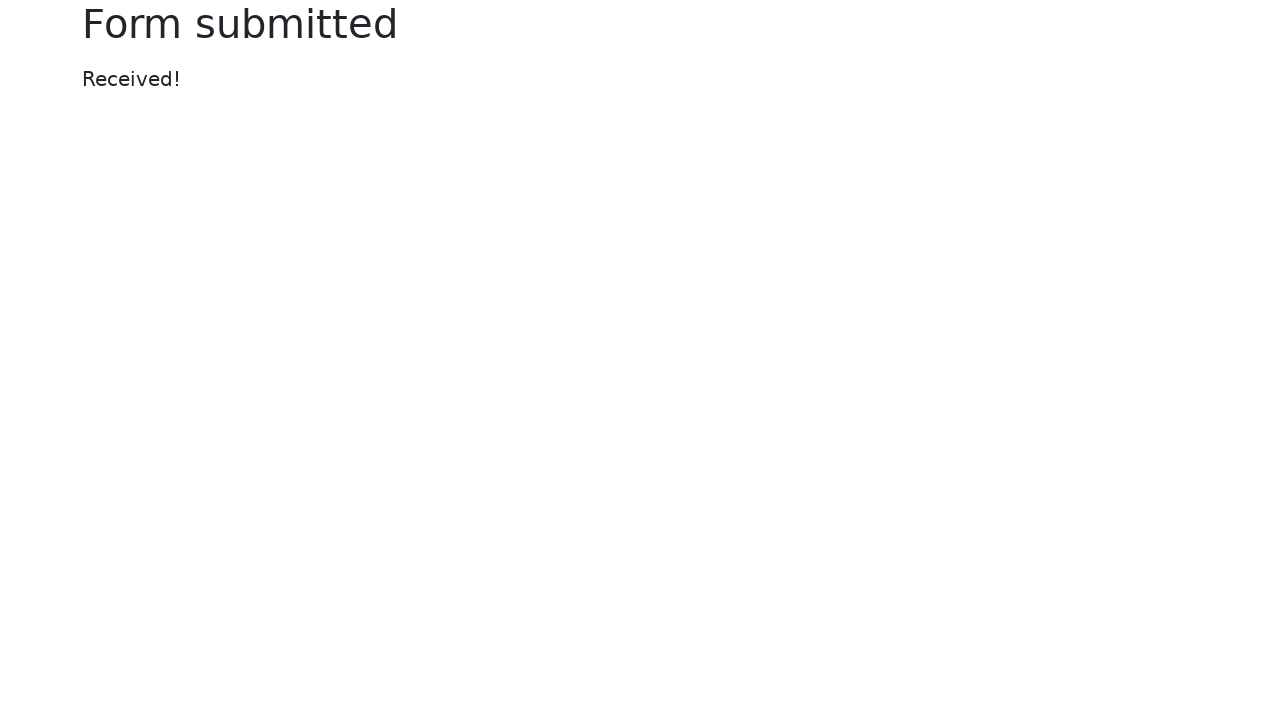